Tests interaction with Shadow DOM elements by locating a shadow root and entering text into a search input field within the shadow DOM

Starting URL: https://books-pwakit.appspot.com/

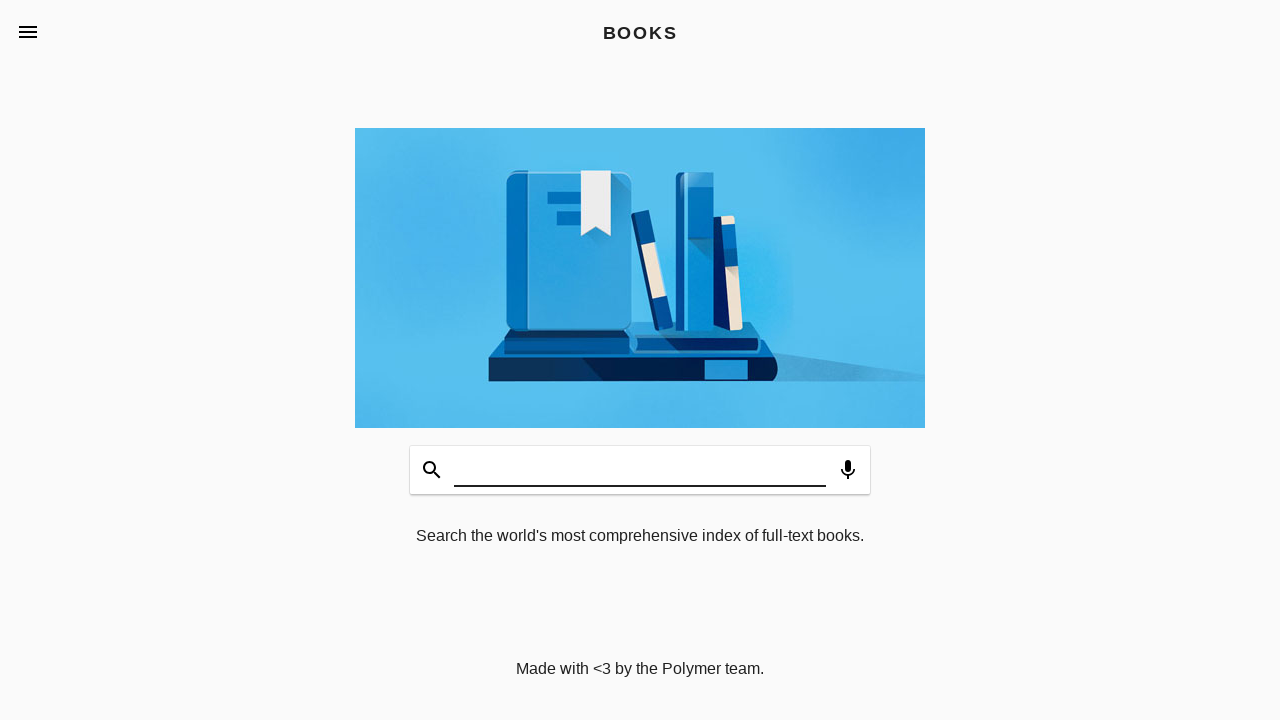

Shadow host element 'book-app[apptitle=BOOKS]' is present
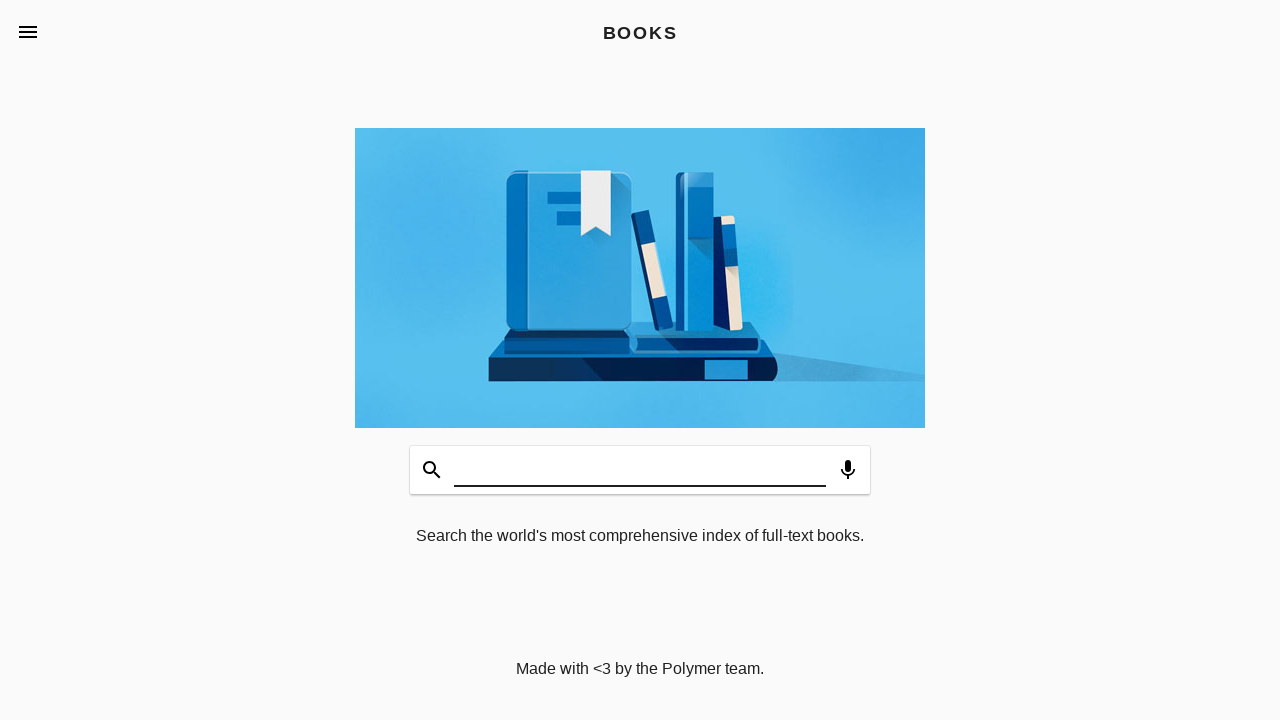

Entered 'WELCOME' text into shadow DOM search input field on book-app[apptitle='BOOKS'] >> #input
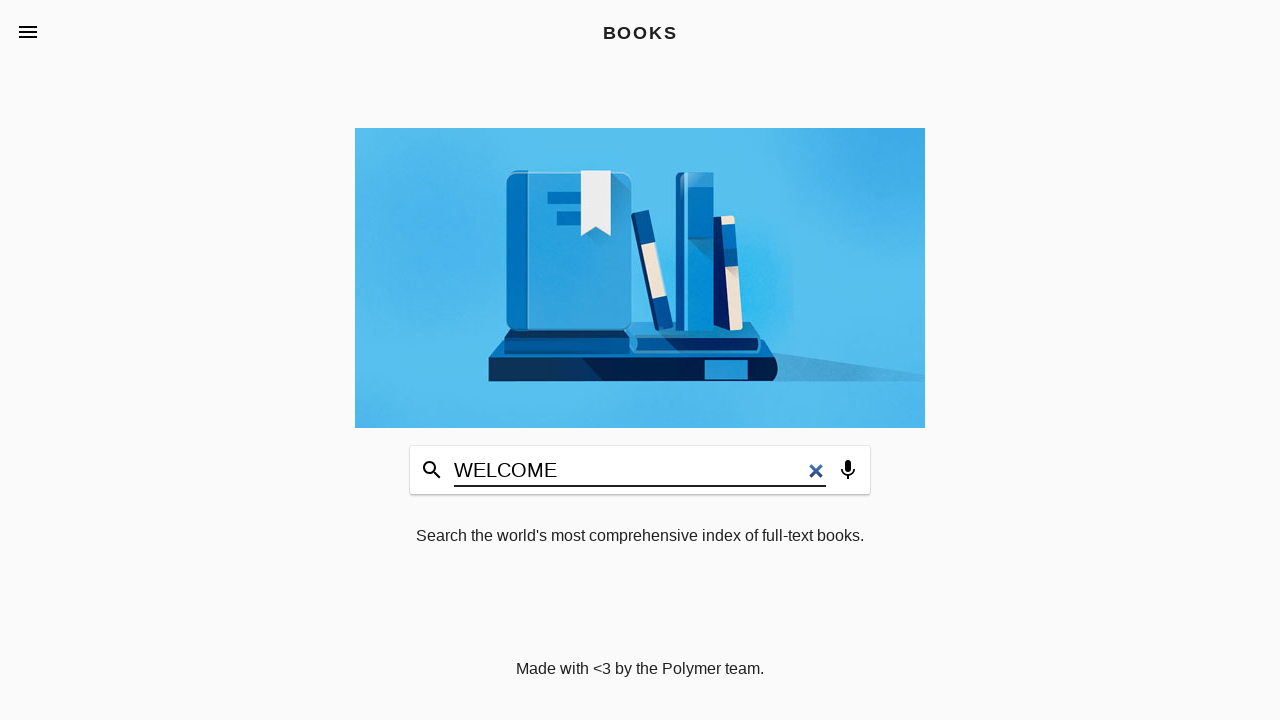

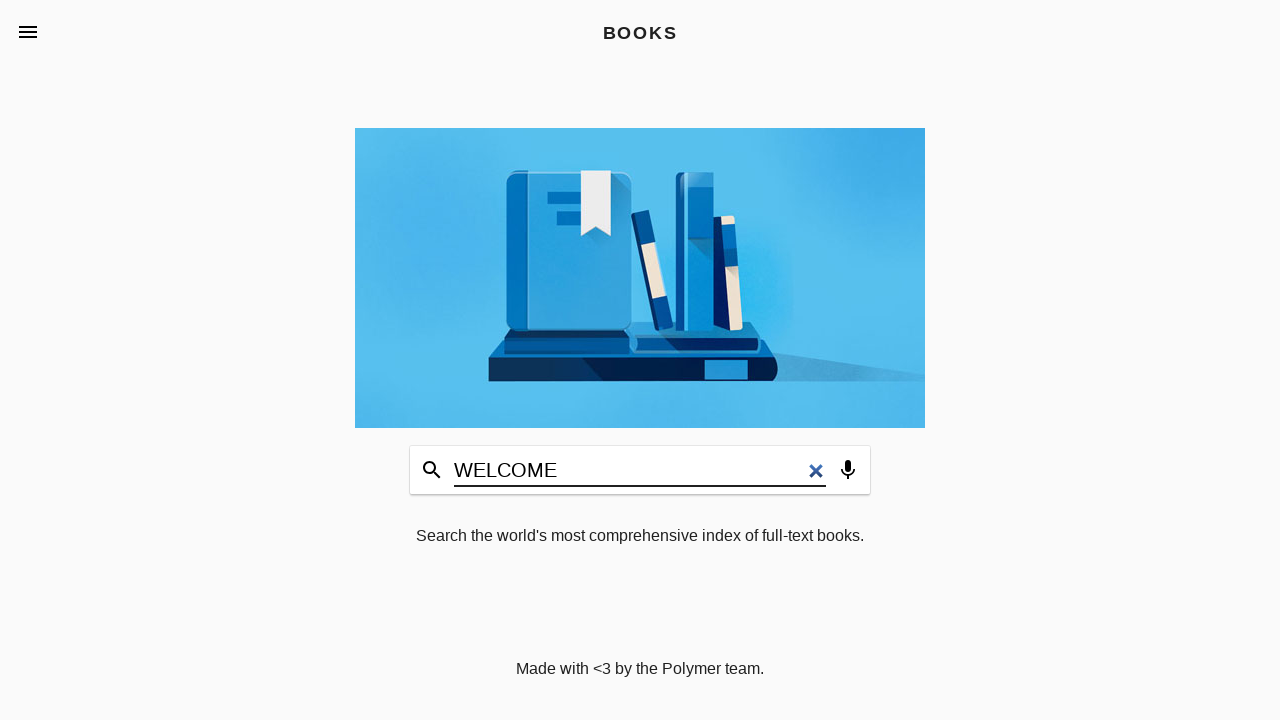